Navigates to the Playwright API page by clicking the API link and validates arrival through heading, title, and URL checks

Starting URL: https://playwright.dev/

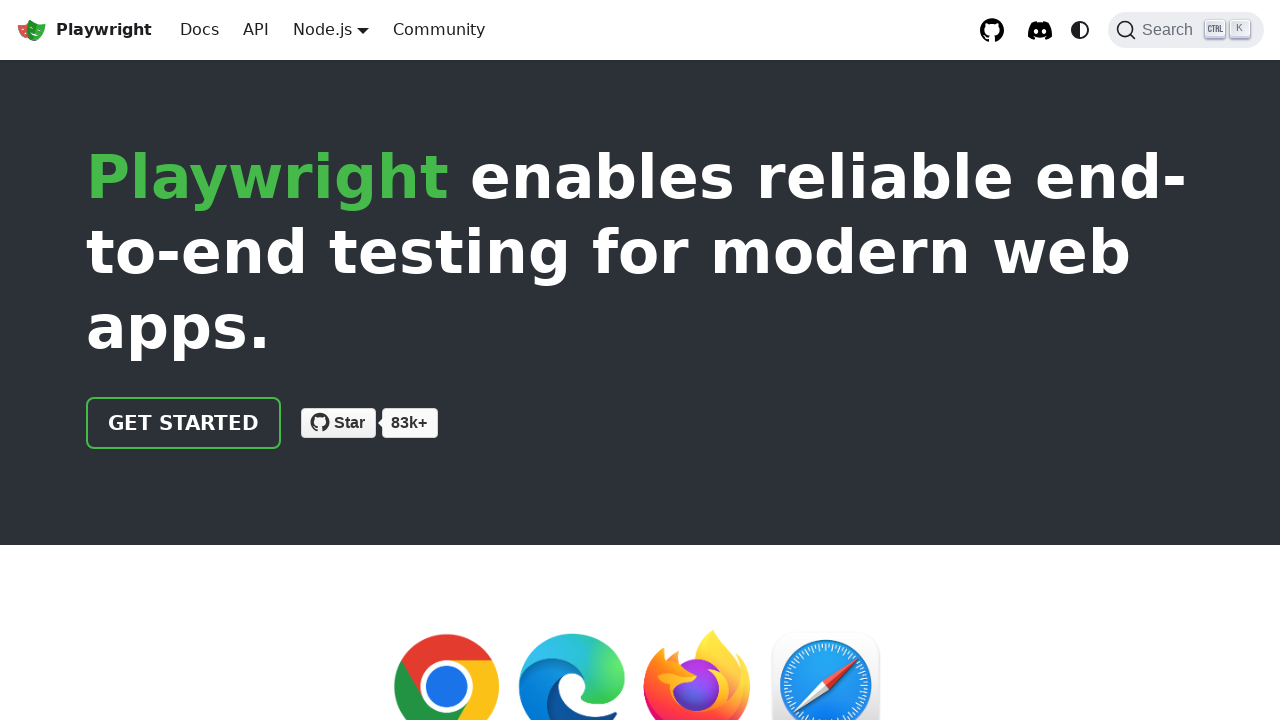

Clicked the API link in navigation at (256, 30) on internal:role=link[name="API"s]
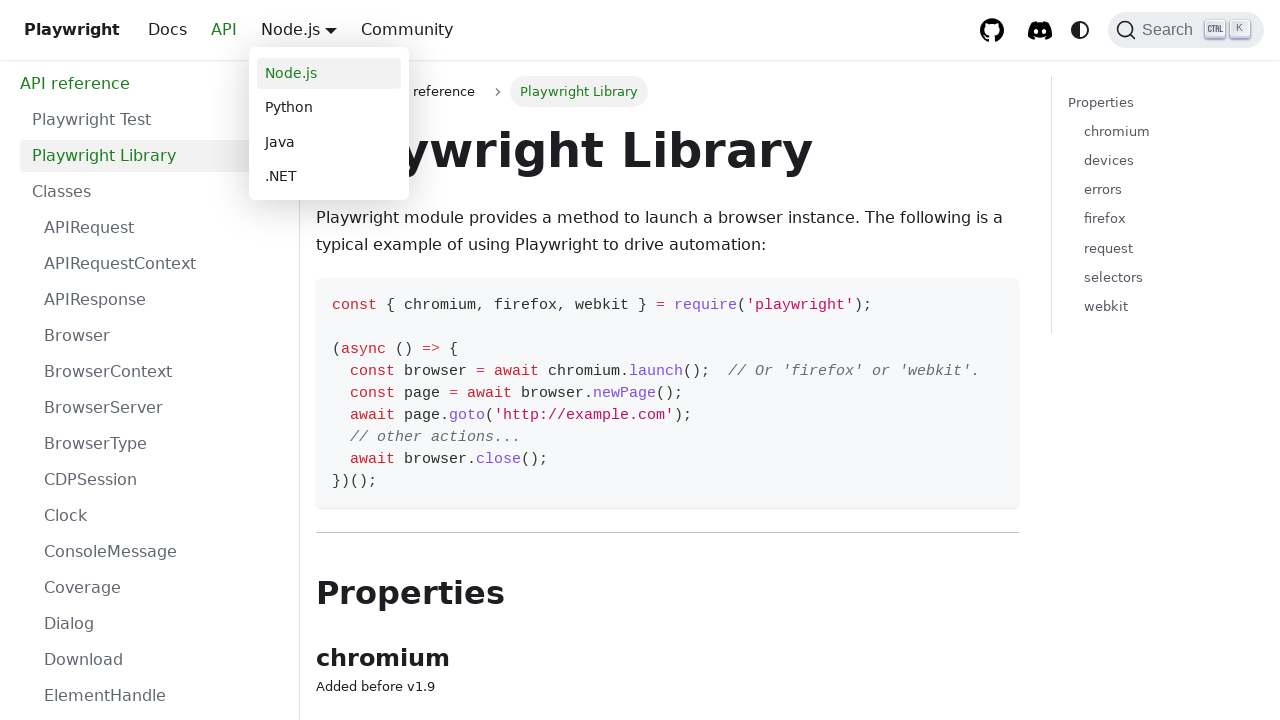

Verified 'Playwright Library' heading is visible
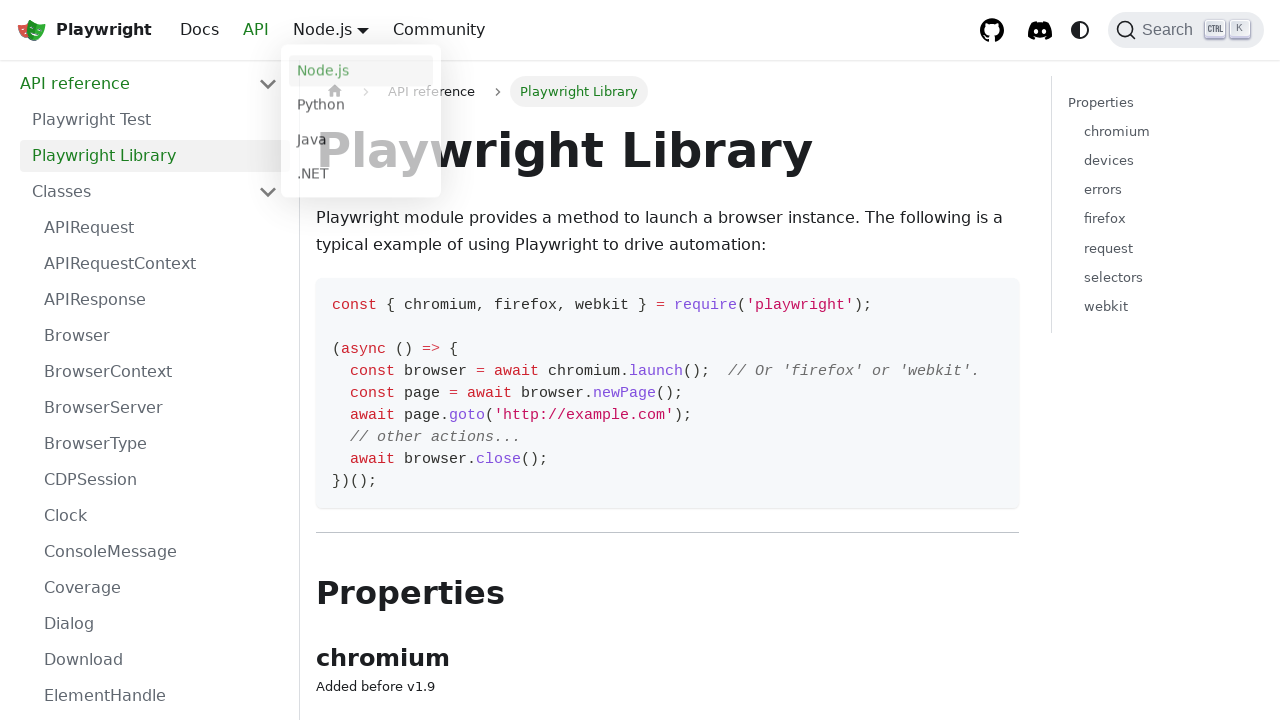

Verified page title contains 'Playwright Library'
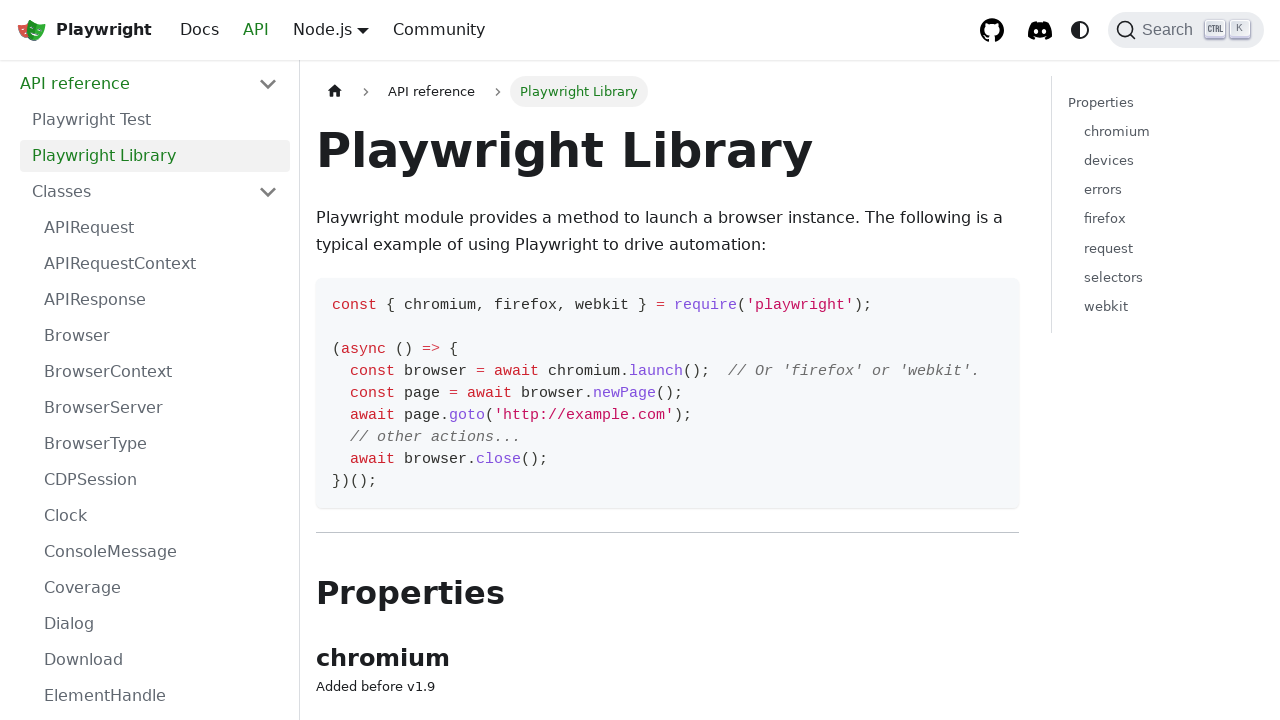

Verified URL is https://playwright.dev/docs/api/class-playwright
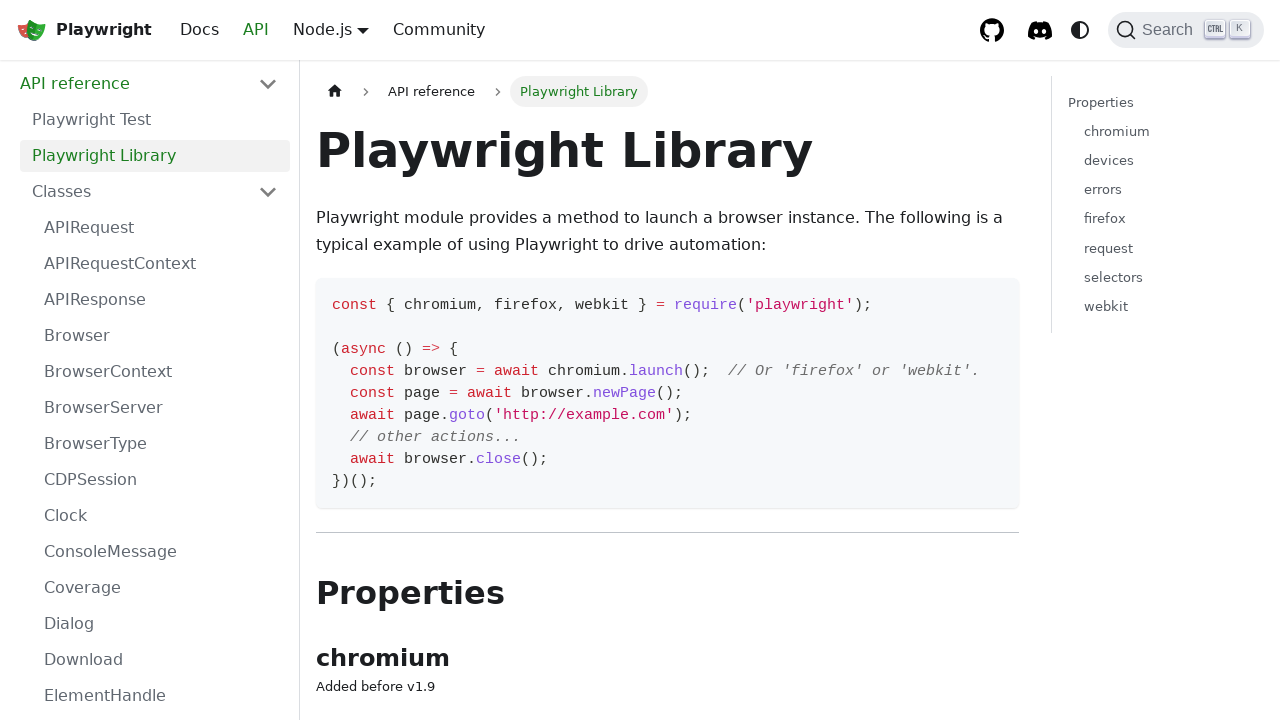

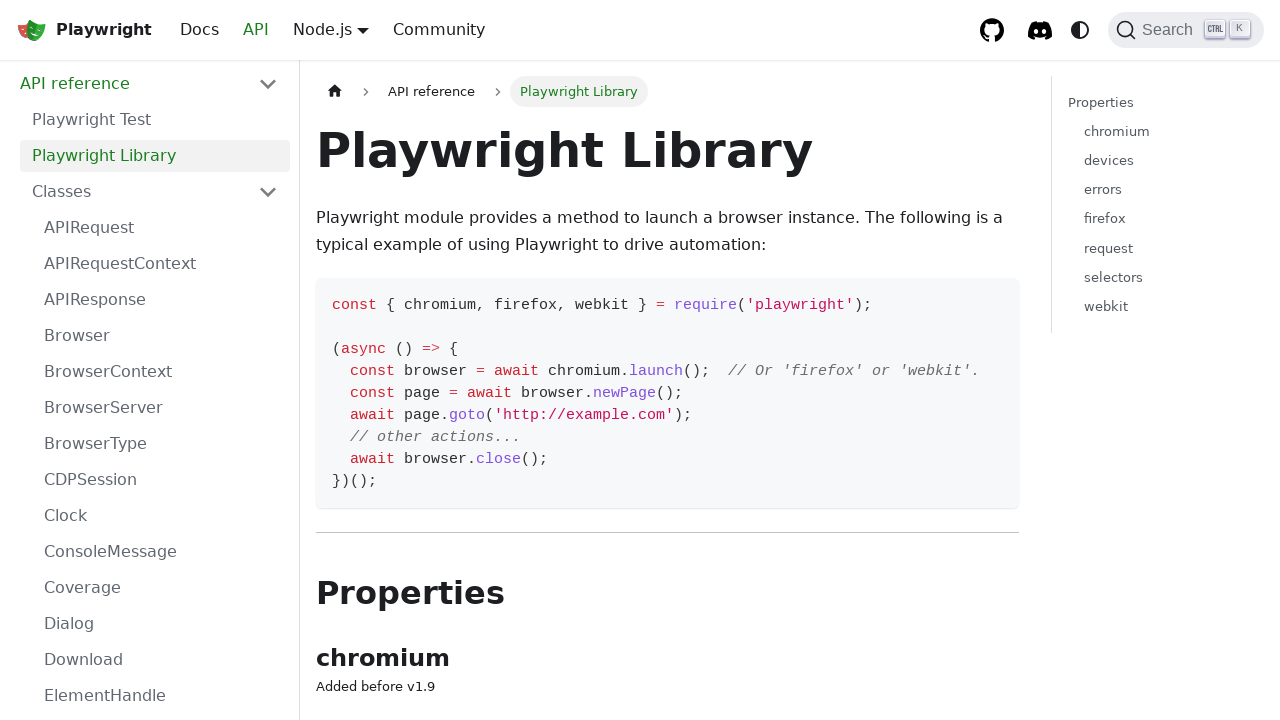